Tests that edits are saved when the edit input loses focus (blur event).

Starting URL: https://demo.playwright.dev/todomvc

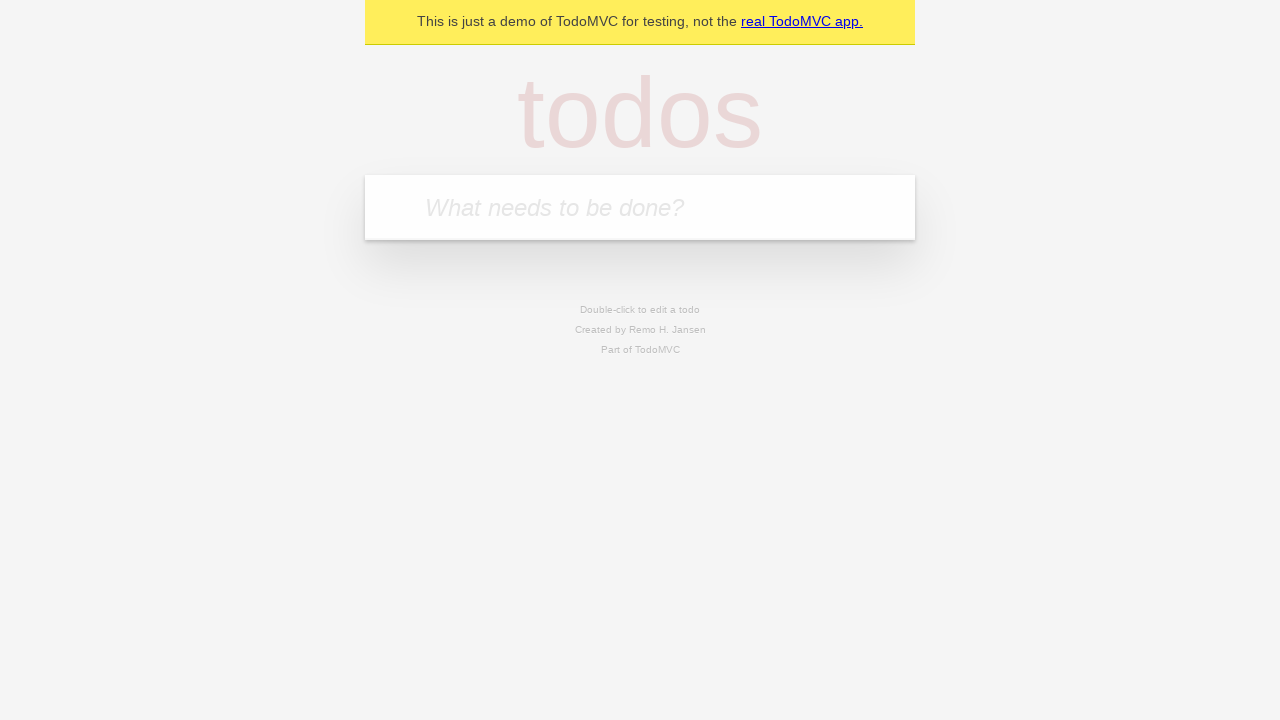

Filled new todo input with 'buy some cheese' on .new-todo
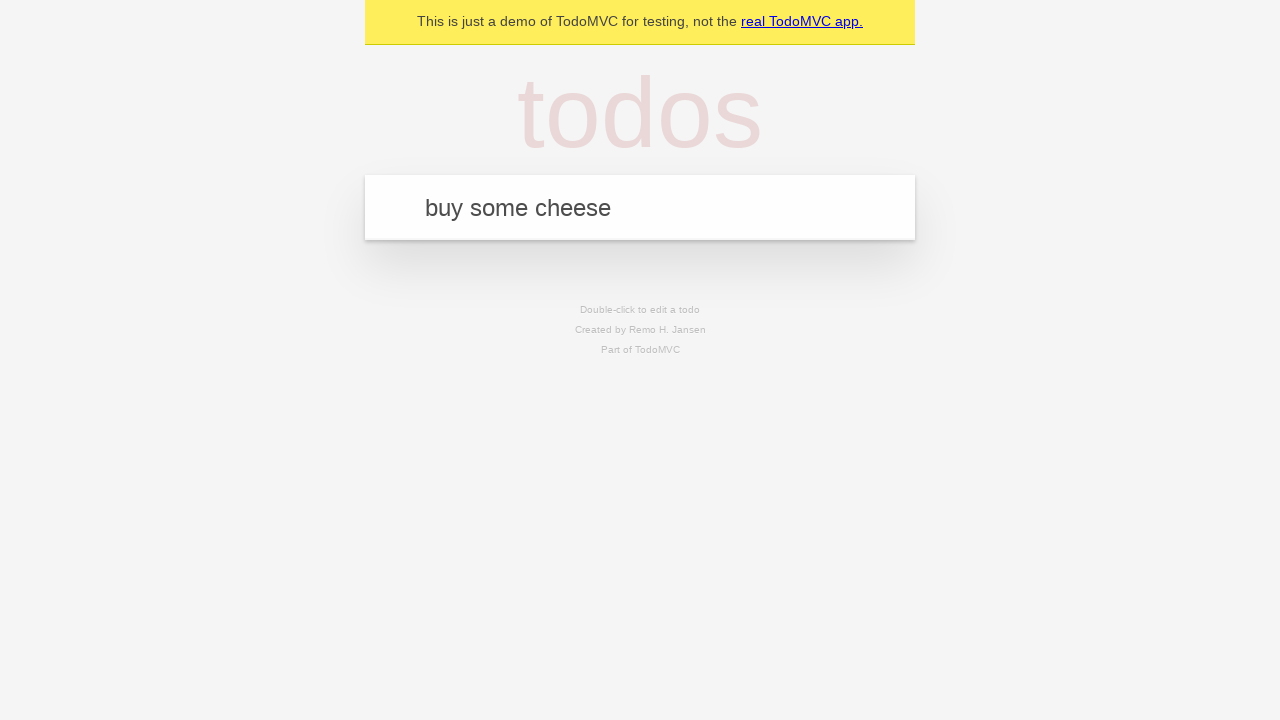

Pressed Enter to create first todo on .new-todo
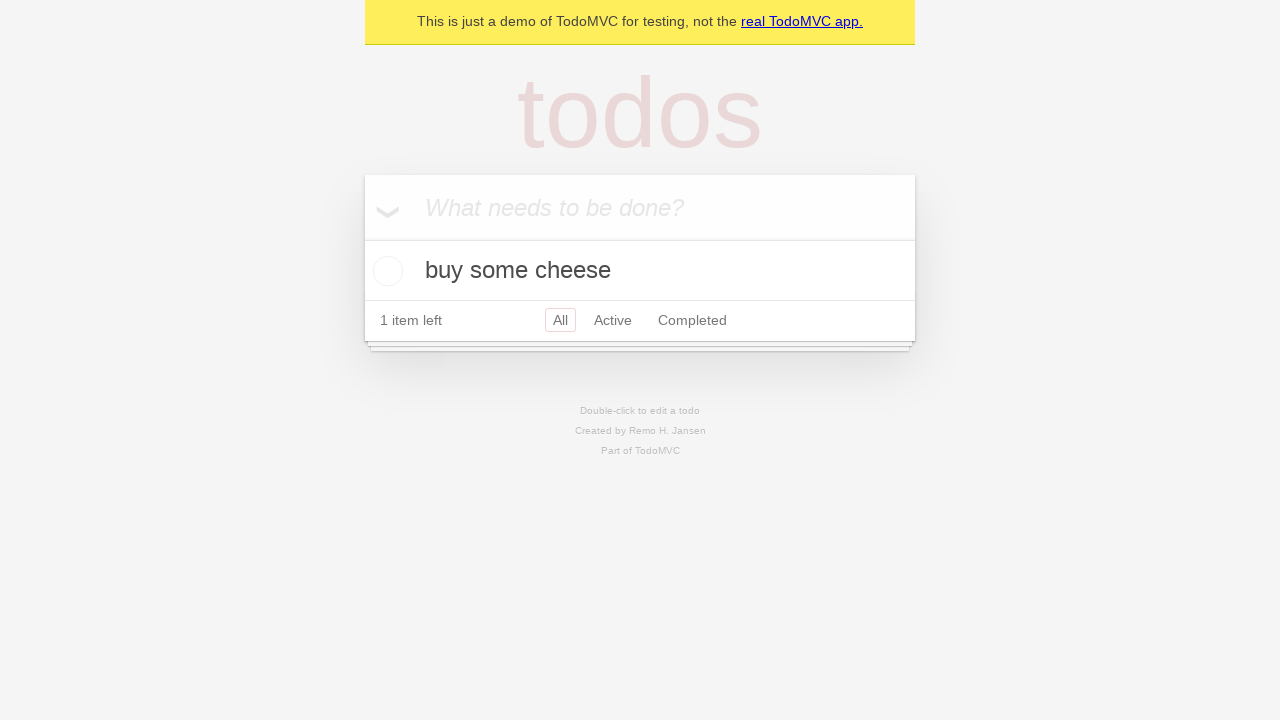

Filled new todo input with 'feed the cat' on .new-todo
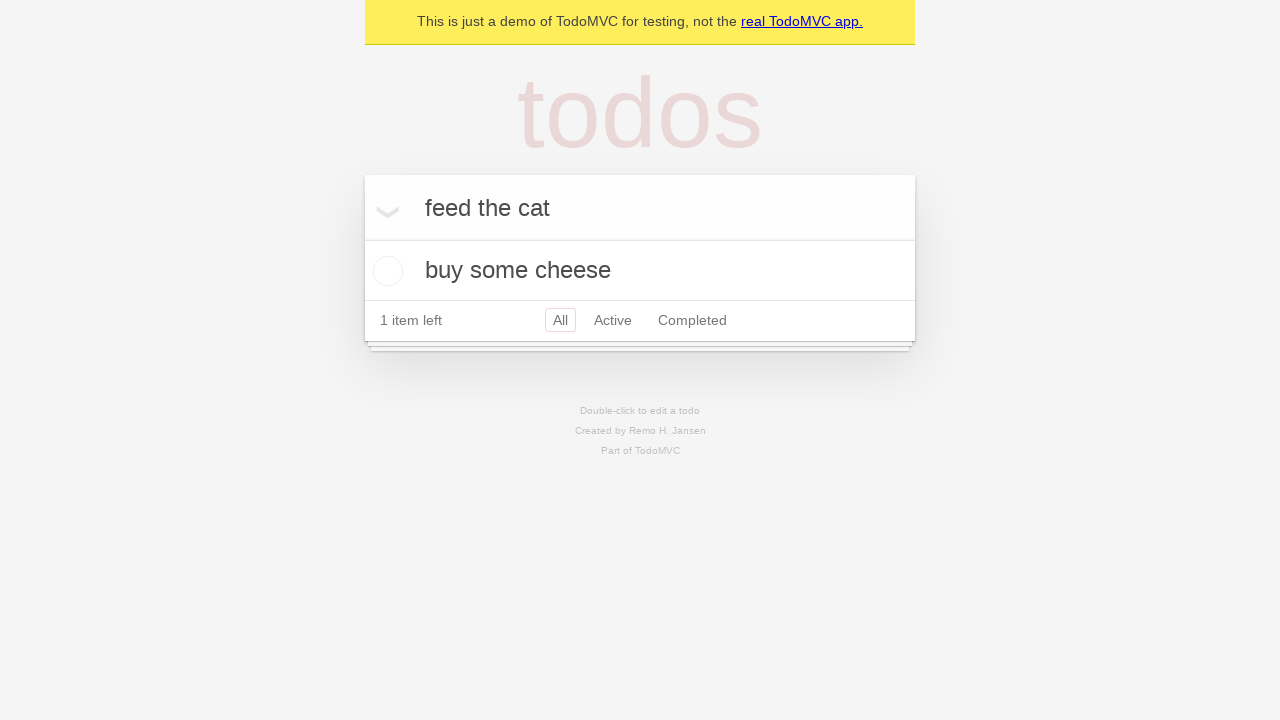

Pressed Enter to create second todo on .new-todo
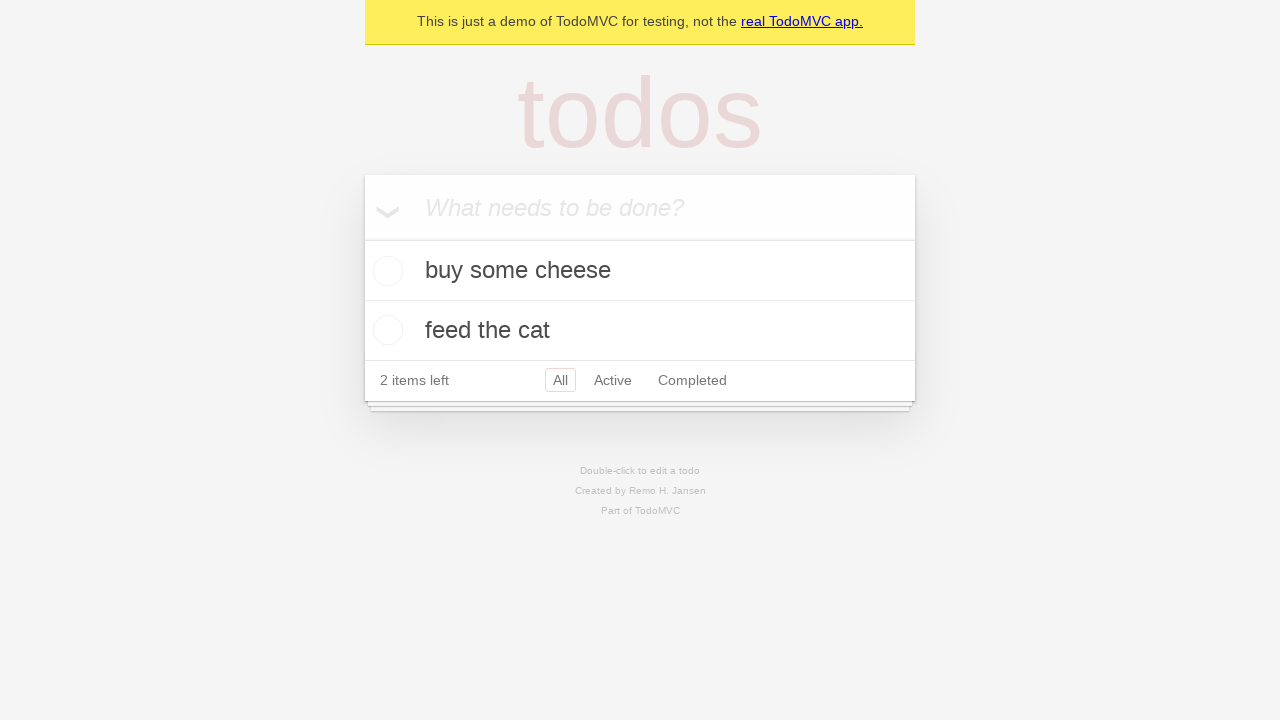

Filled new todo input with 'book a doctors appointment' on .new-todo
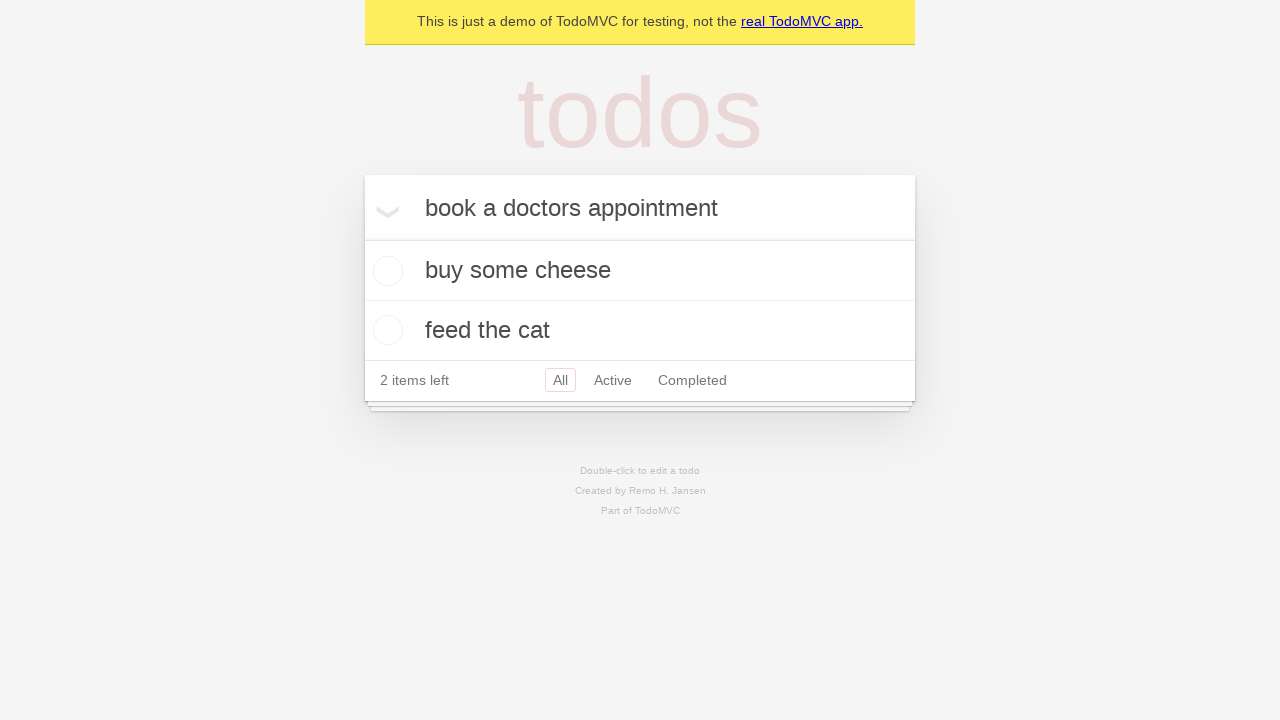

Pressed Enter to create third todo on .new-todo
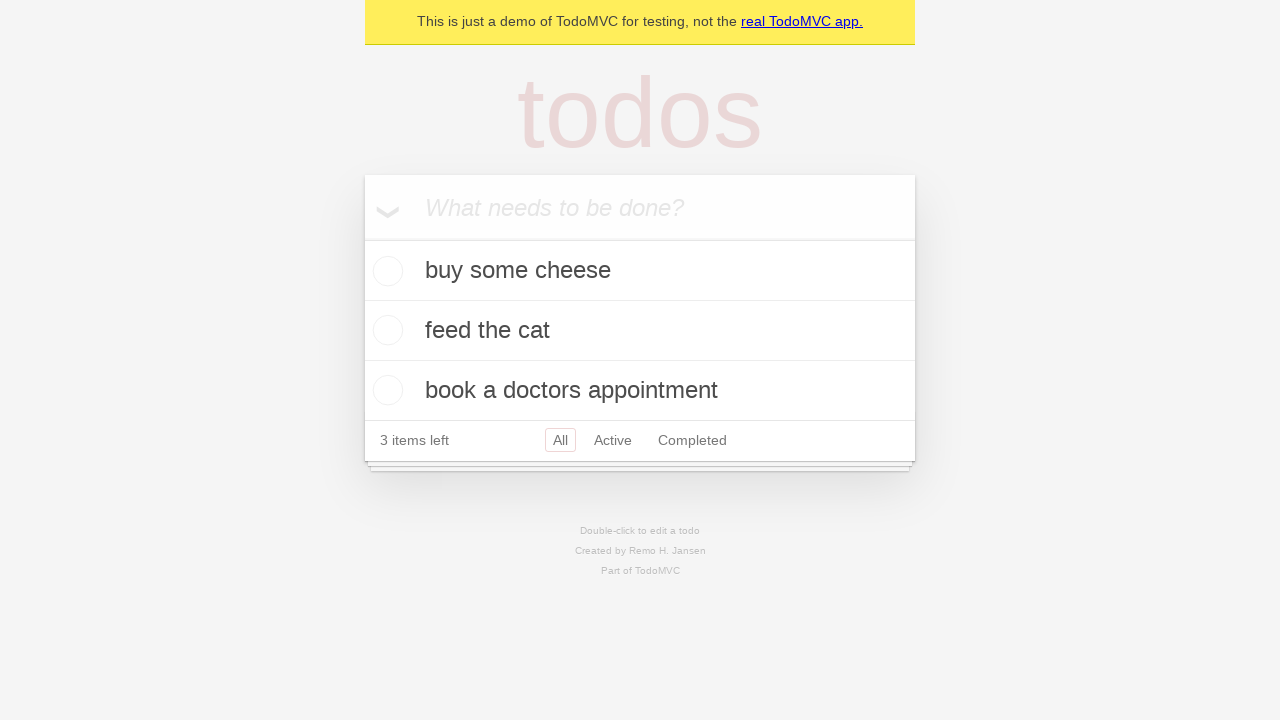

Double-clicked second todo to enter edit mode at (640, 331) on .todo-list li >> nth=1
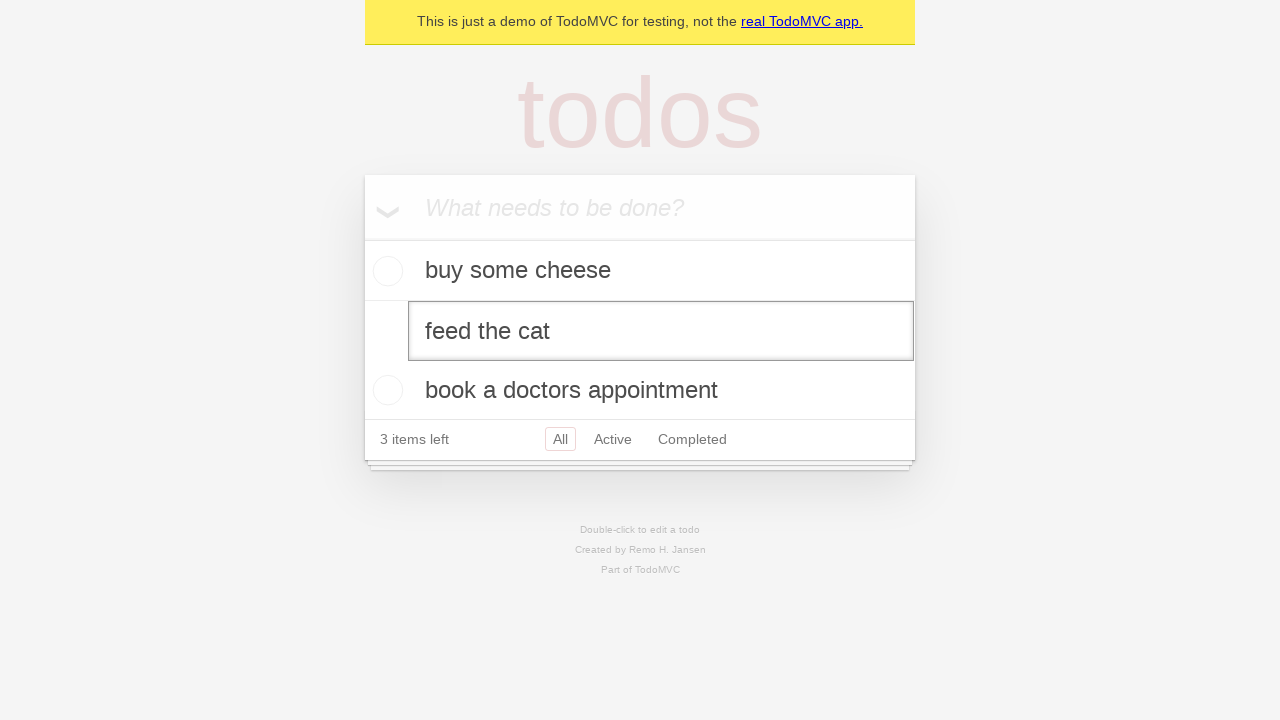

Filled edit input with new text 'buy some sausages' on .todo-list li >> nth=1 >> .edit
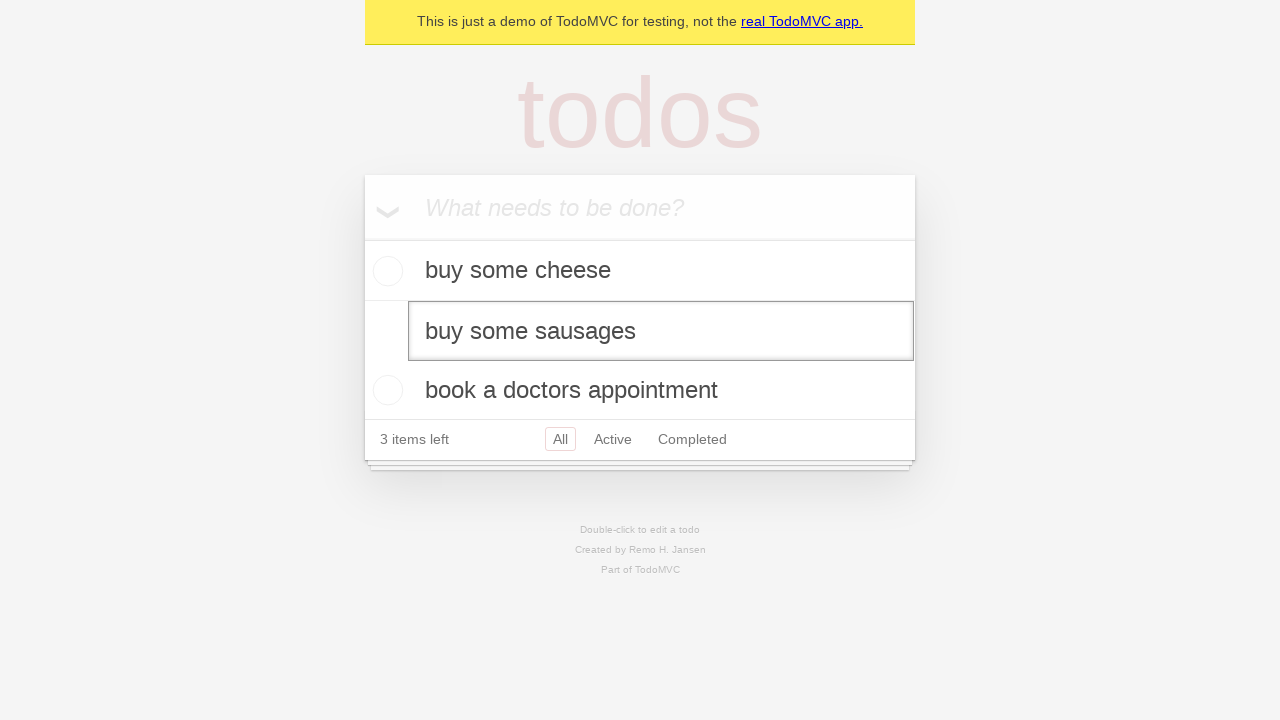

Dispatched blur event to save edited todo
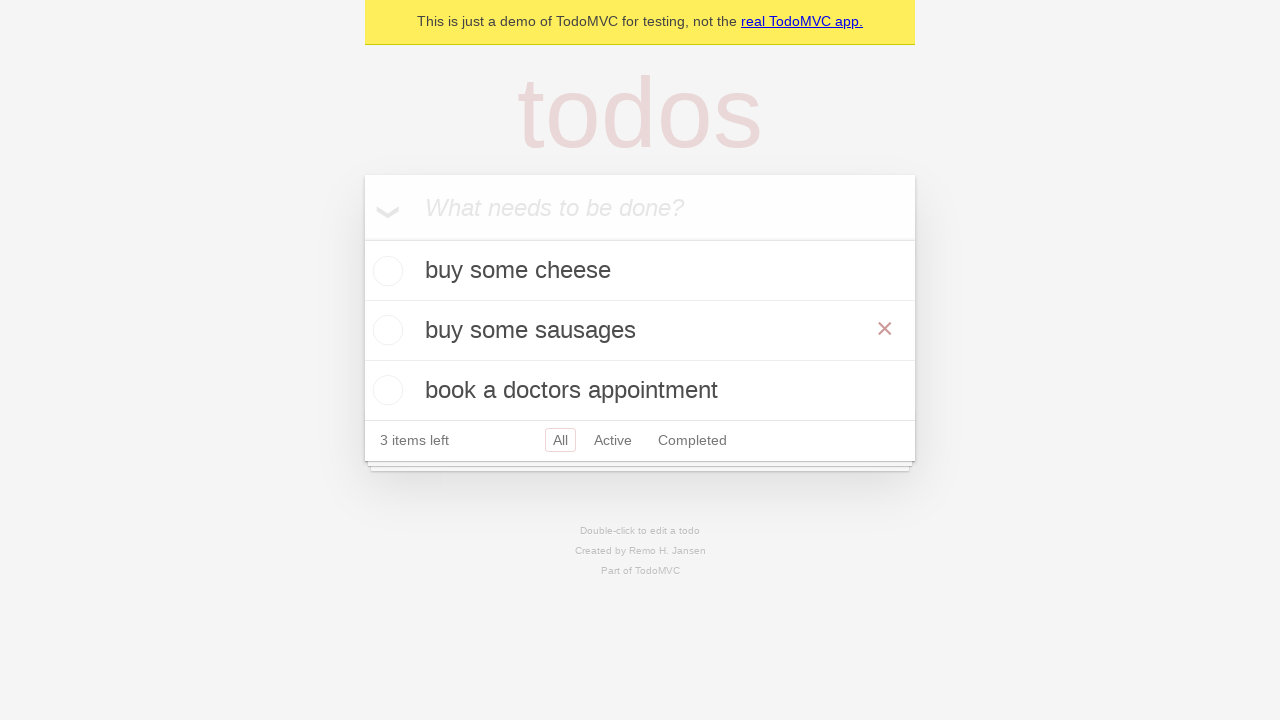

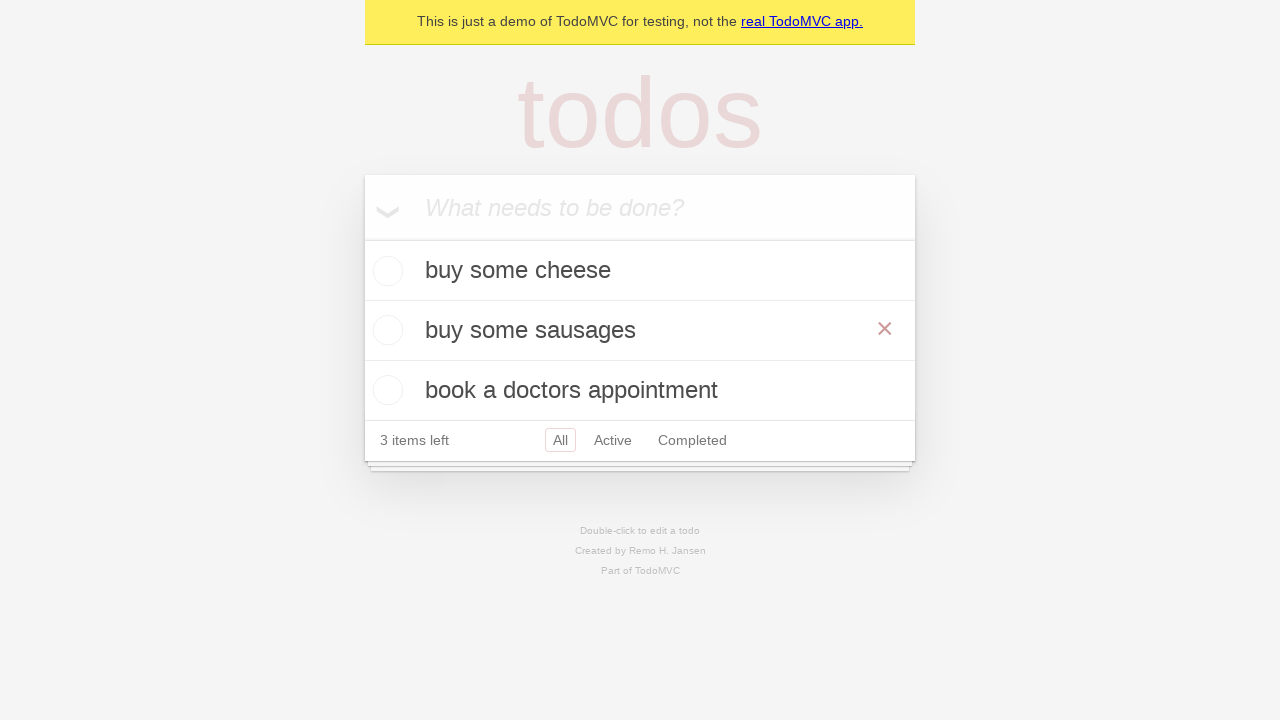